Tests email validation by entering an invalid email format and submitting the form to verify error styling appears

Starting URL: https://demoqa.com/text-box

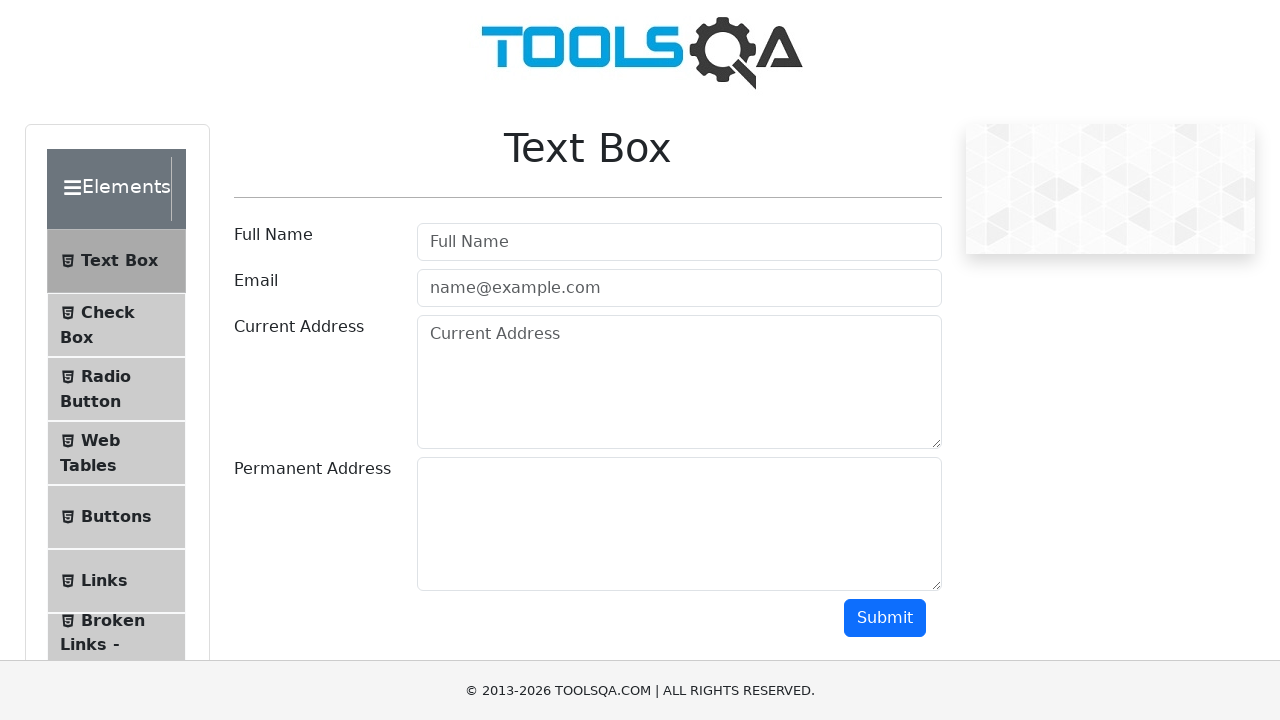

Filled email field with invalid email format 'negativetest' on #userEmail
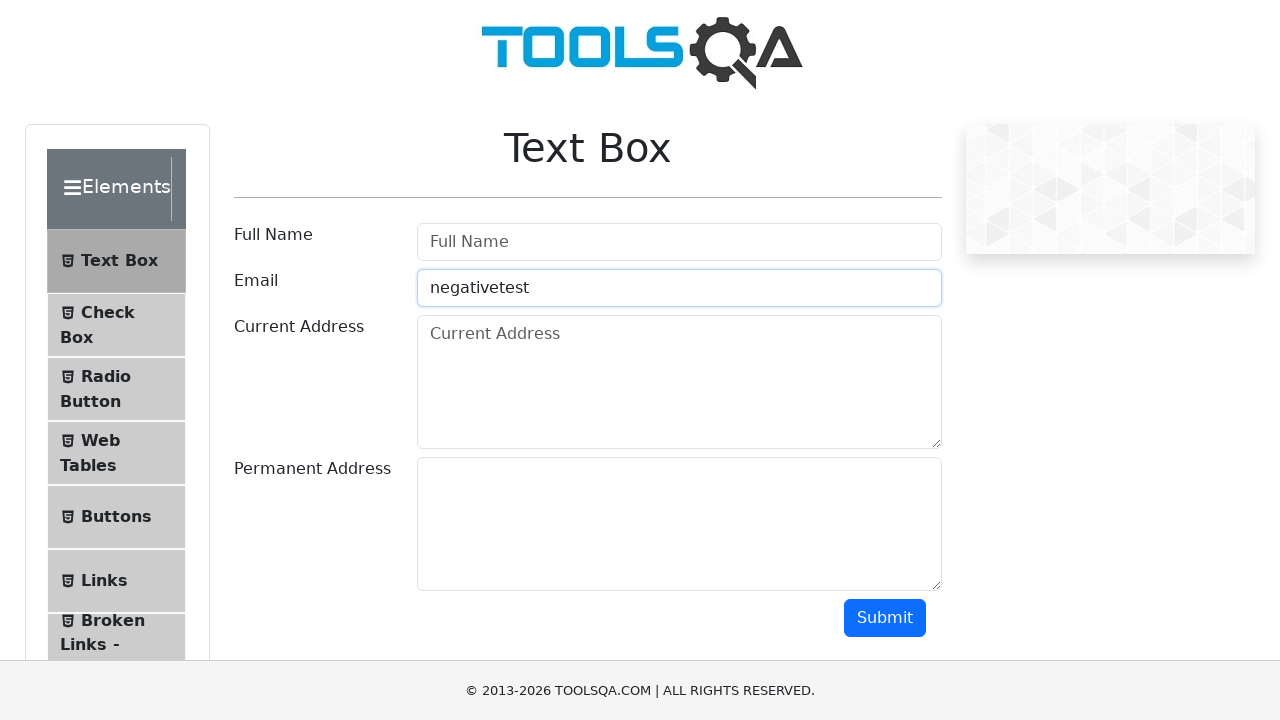

Scrolled down 500 pixels to view submit button
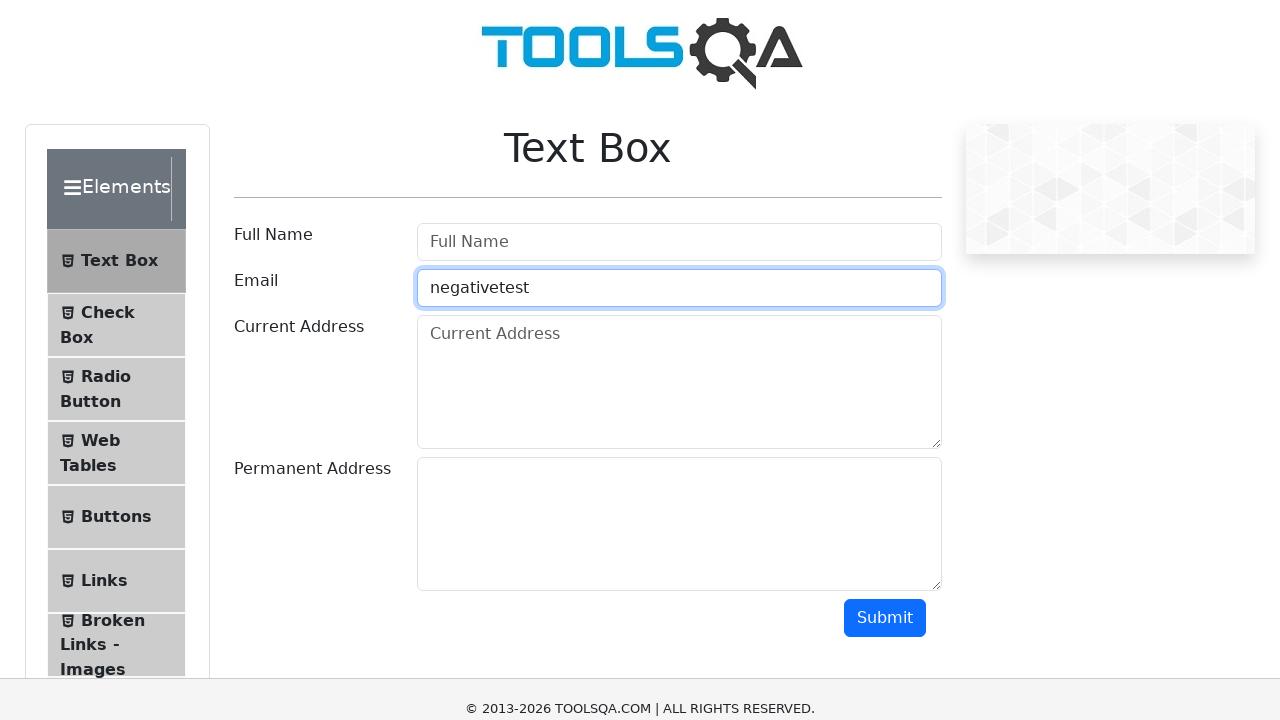

Clicked submit button to submit form with invalid email at (885, 118) on #submit
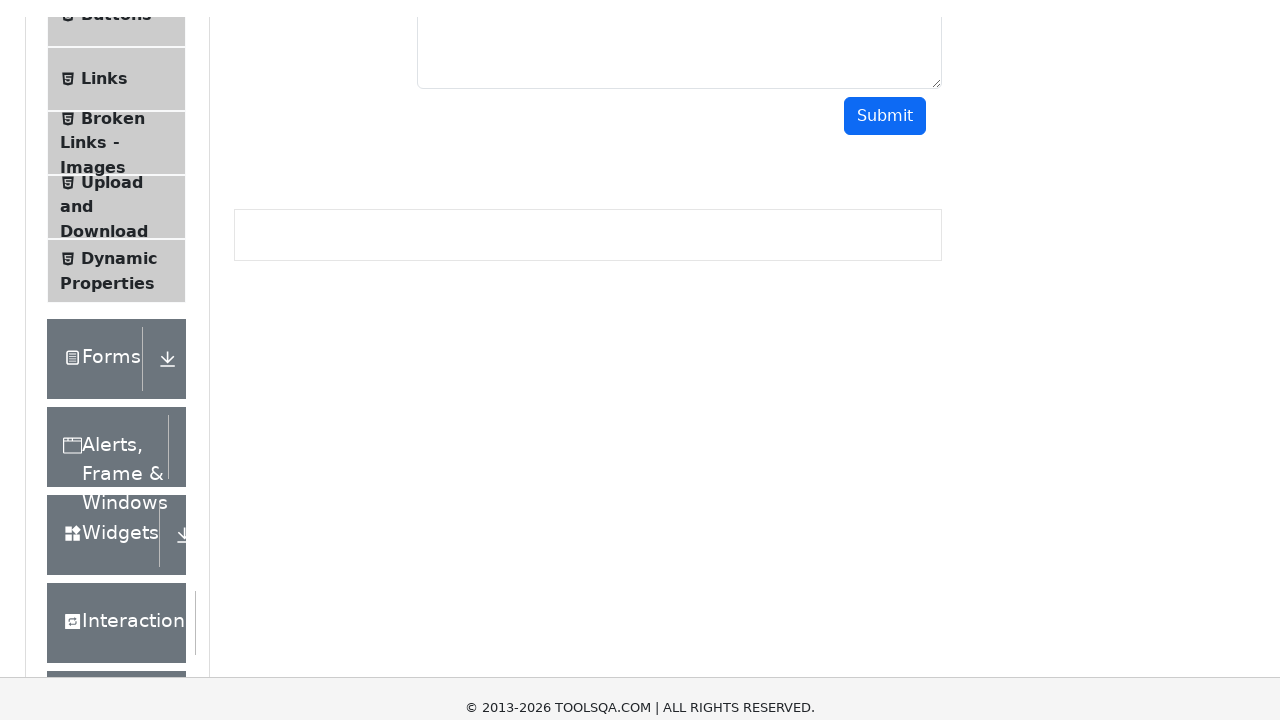

Waited 500ms for validation error styling to appear
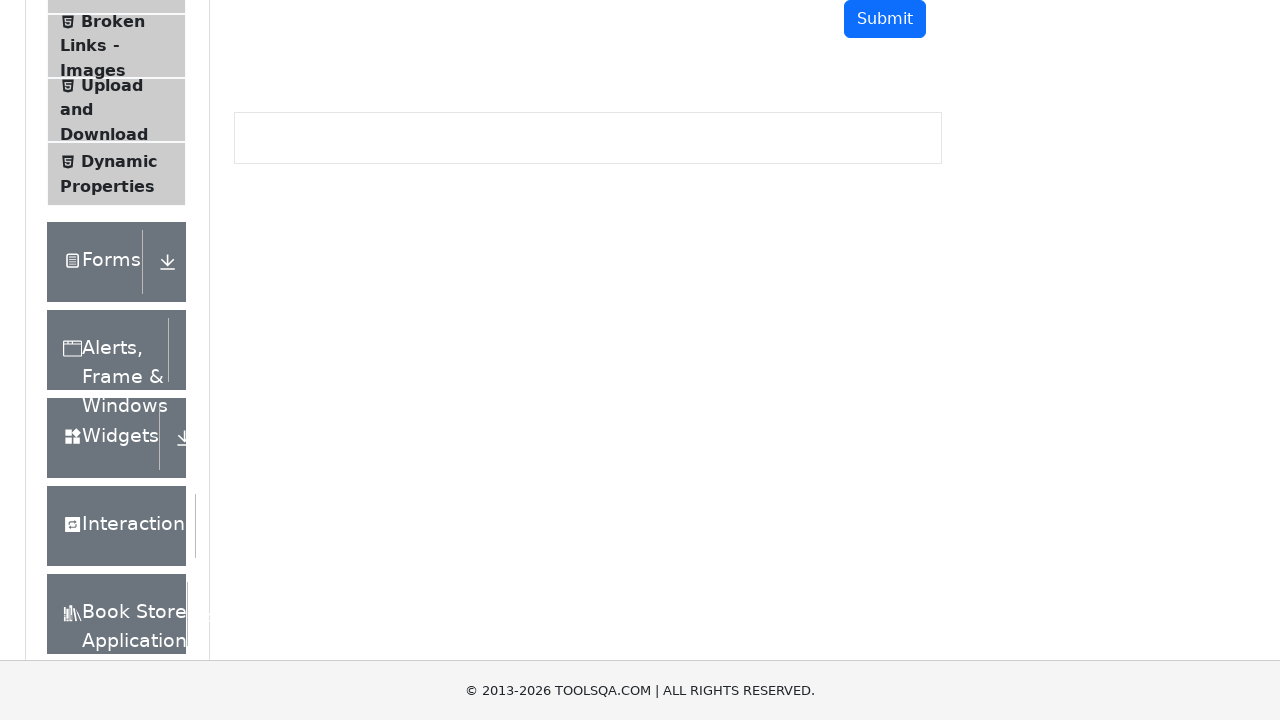

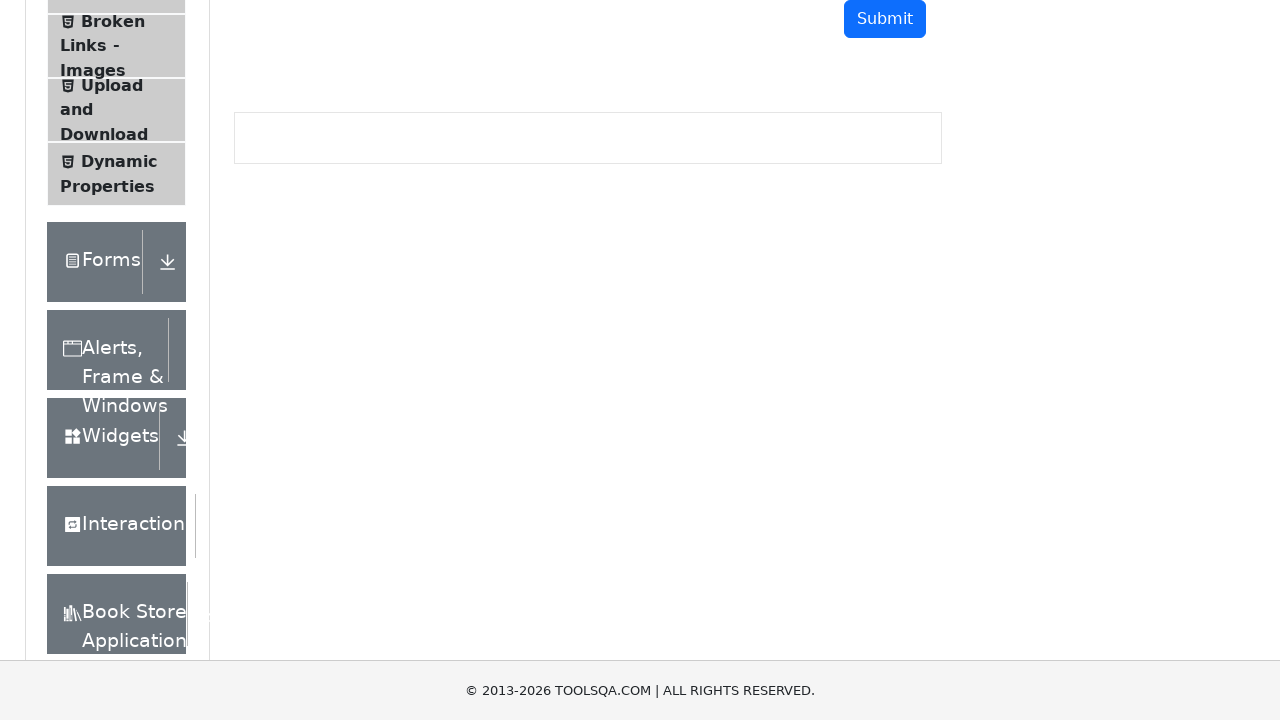